Tests dynamic content loading by clicking a start button and waiting for a hidden element to become visible on the page

Starting URL: https://the-internet.herokuapp.com/dynamic_loading/1

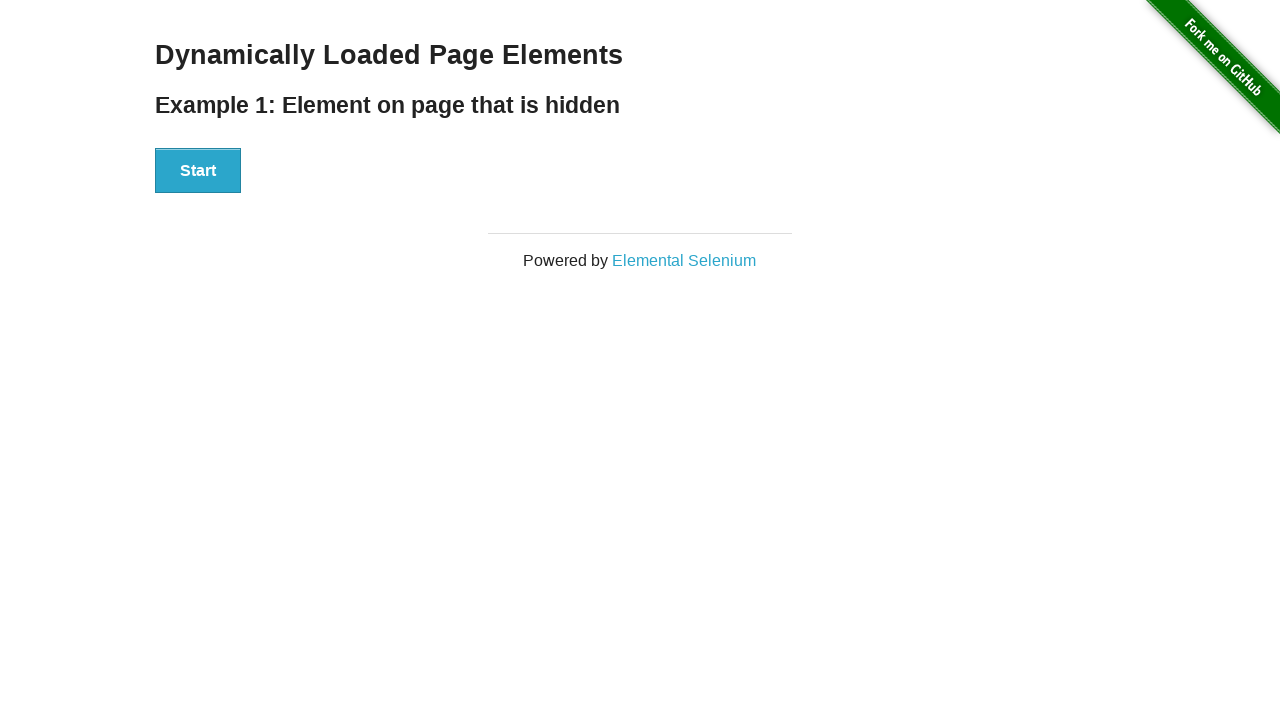

Clicked start button to trigger dynamic content loading at (198, 171) on div#start button
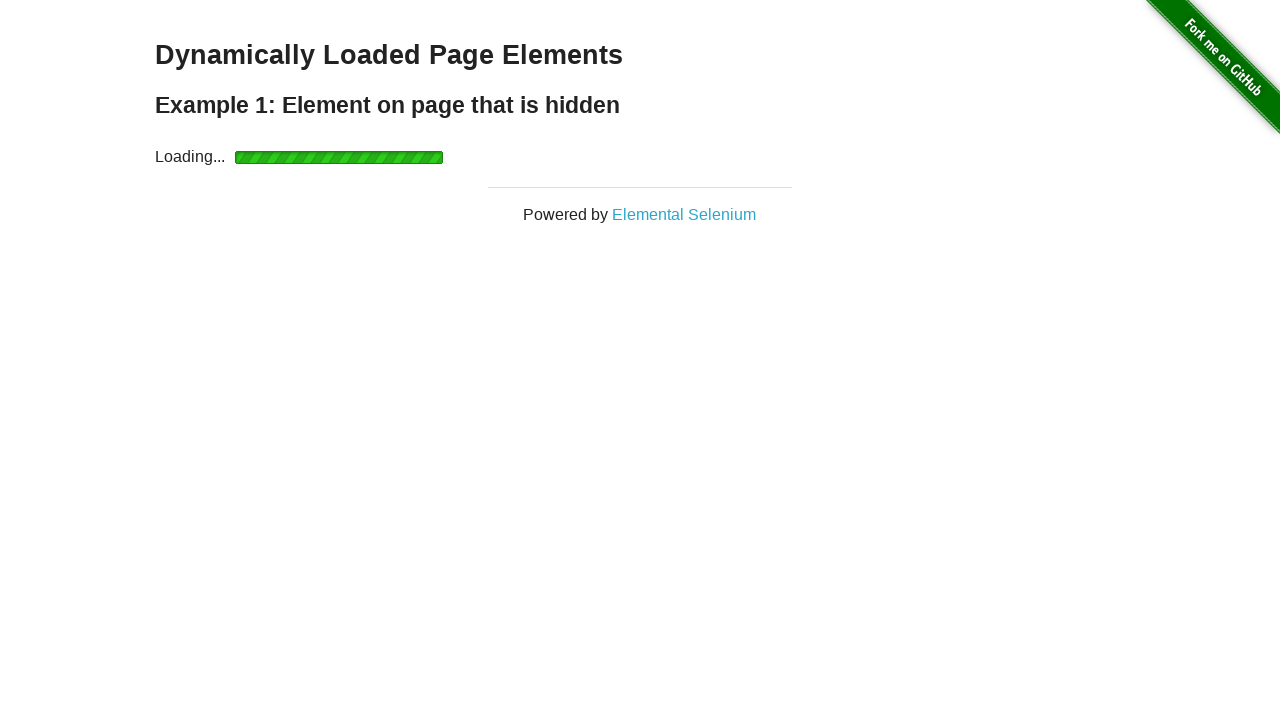

Waited for dynamically loaded element to become visible
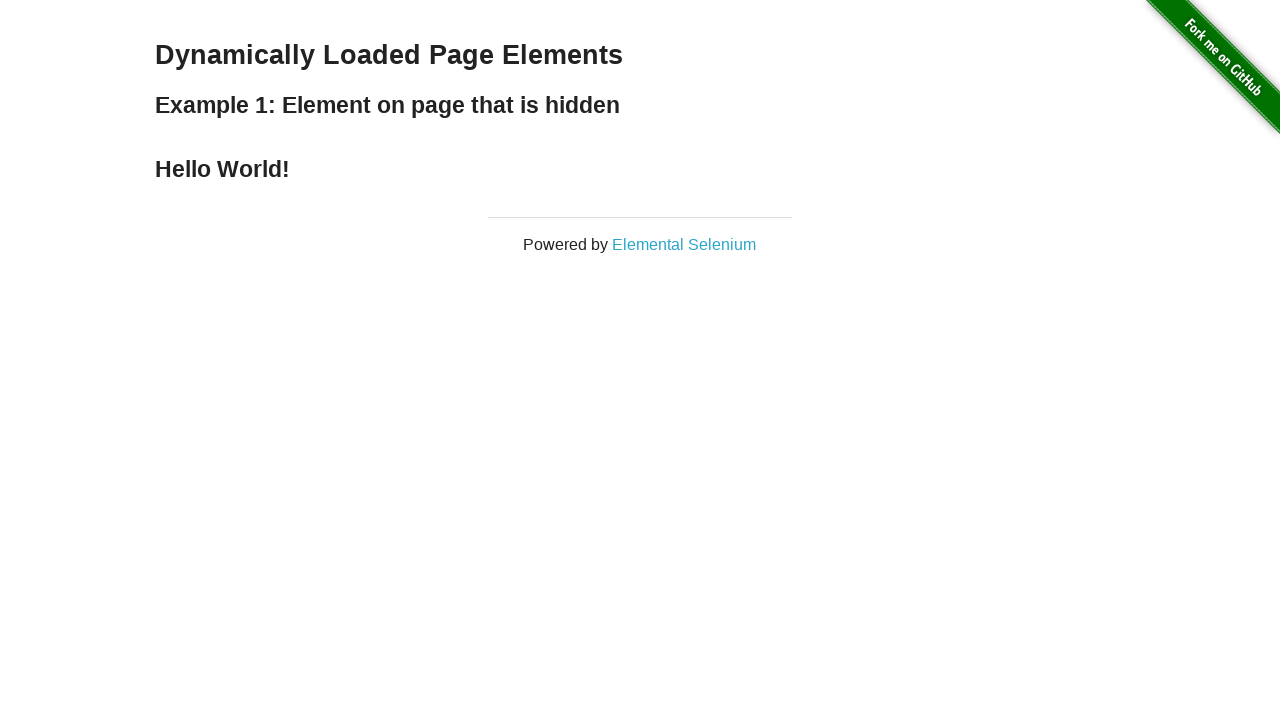

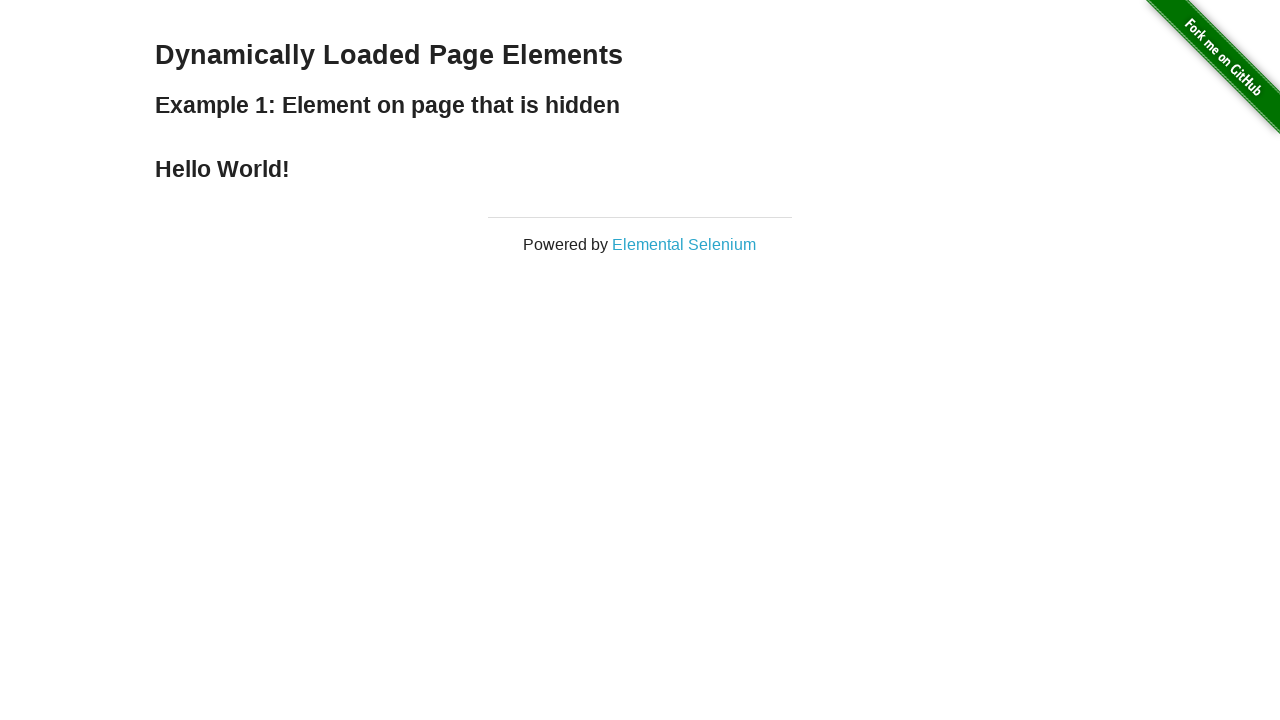